Navigates to the Text Box page and enters a permanent address in the permanent address field

Starting URL: https://demoqa.com

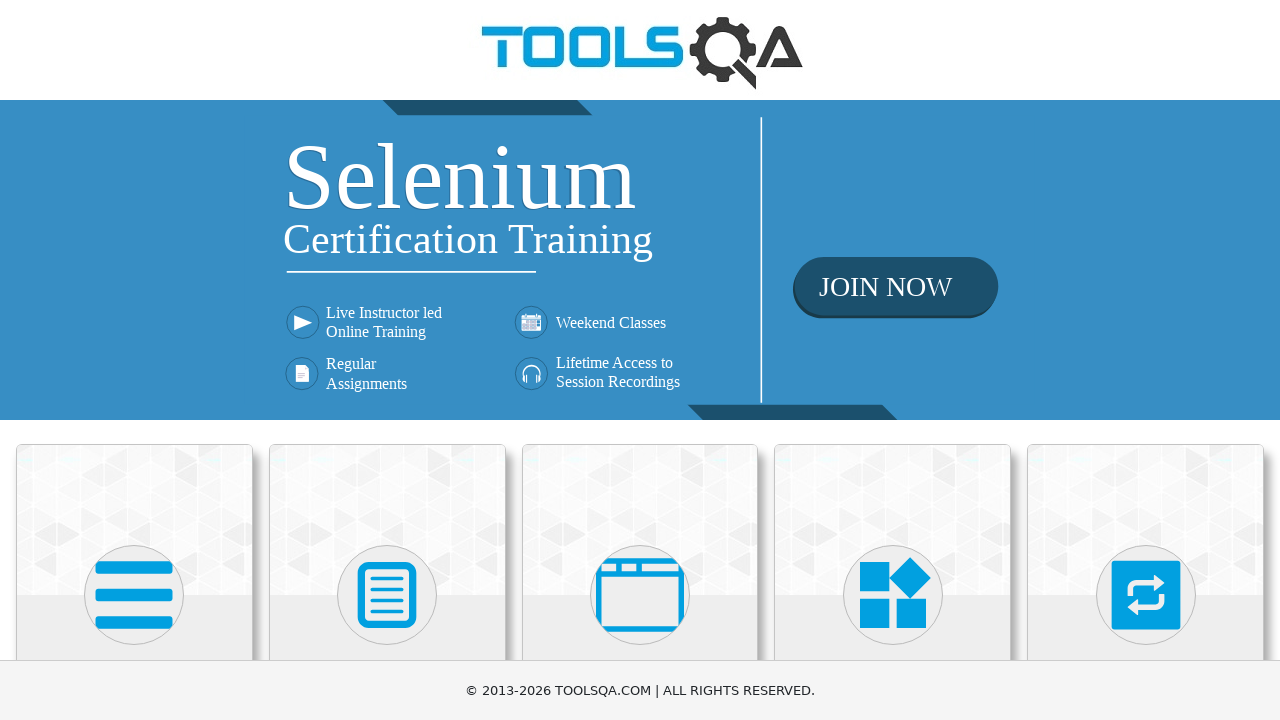

Navigated to DemoQA home page
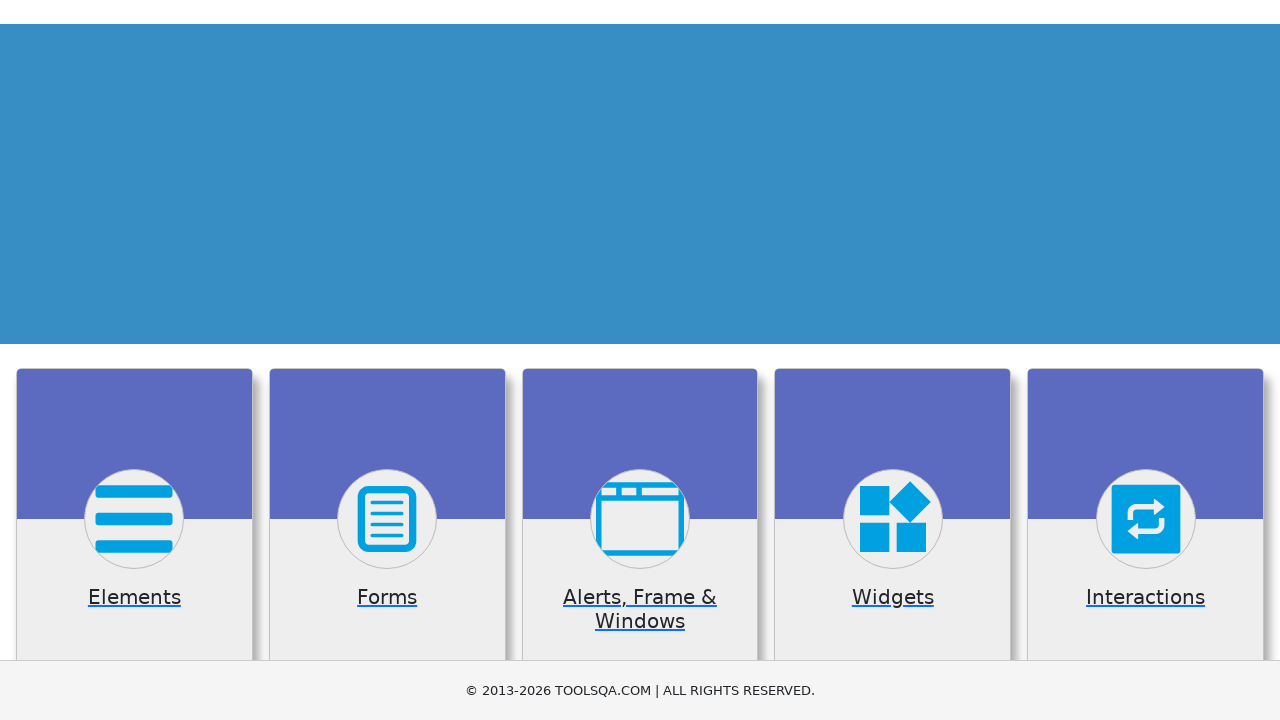

Clicked Elements menu at (134, 360) on internal:text="Elements"i
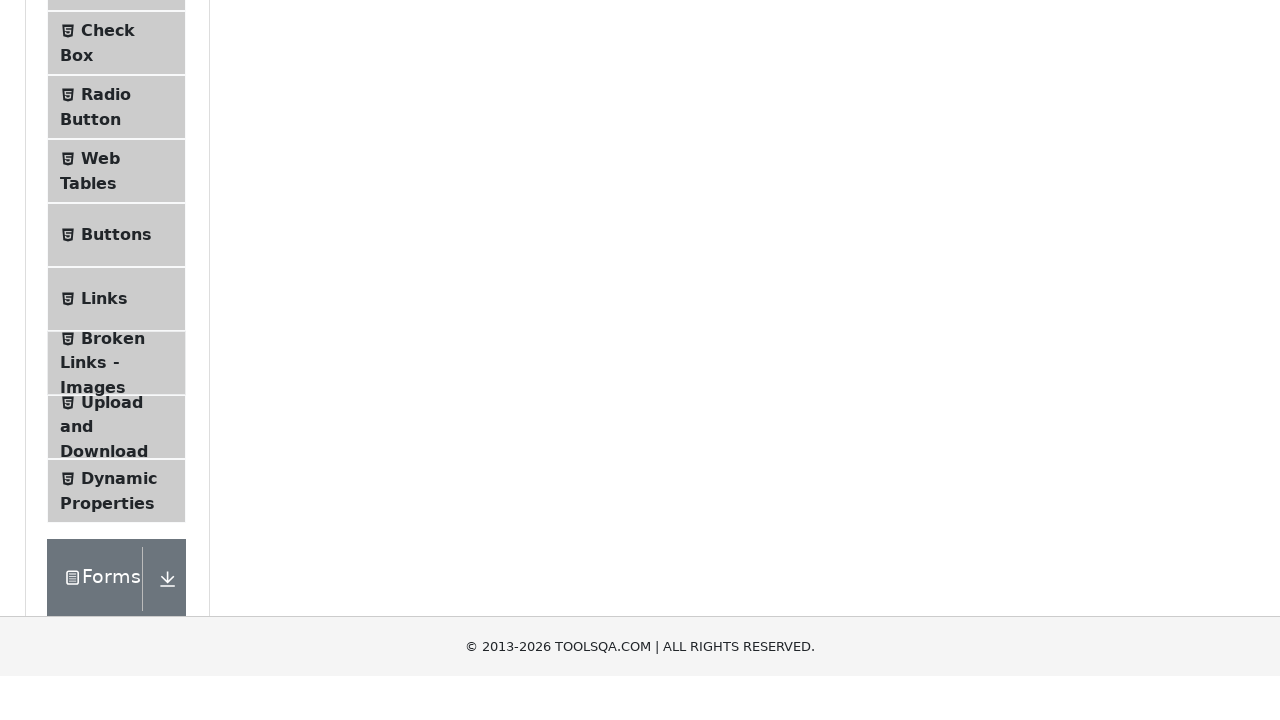

Clicked Text Box option at (119, 261) on internal:text="Text Box"i
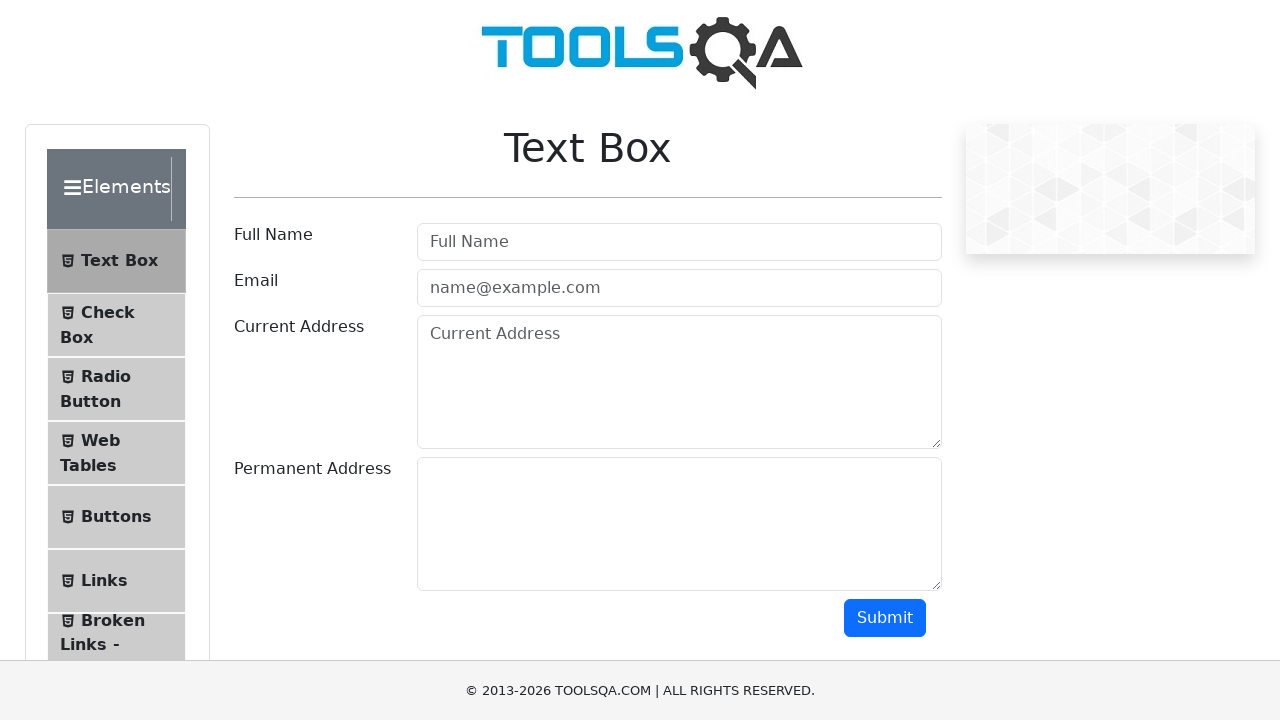

Clicked permanent address field at (679, 524) on #permanentAddress
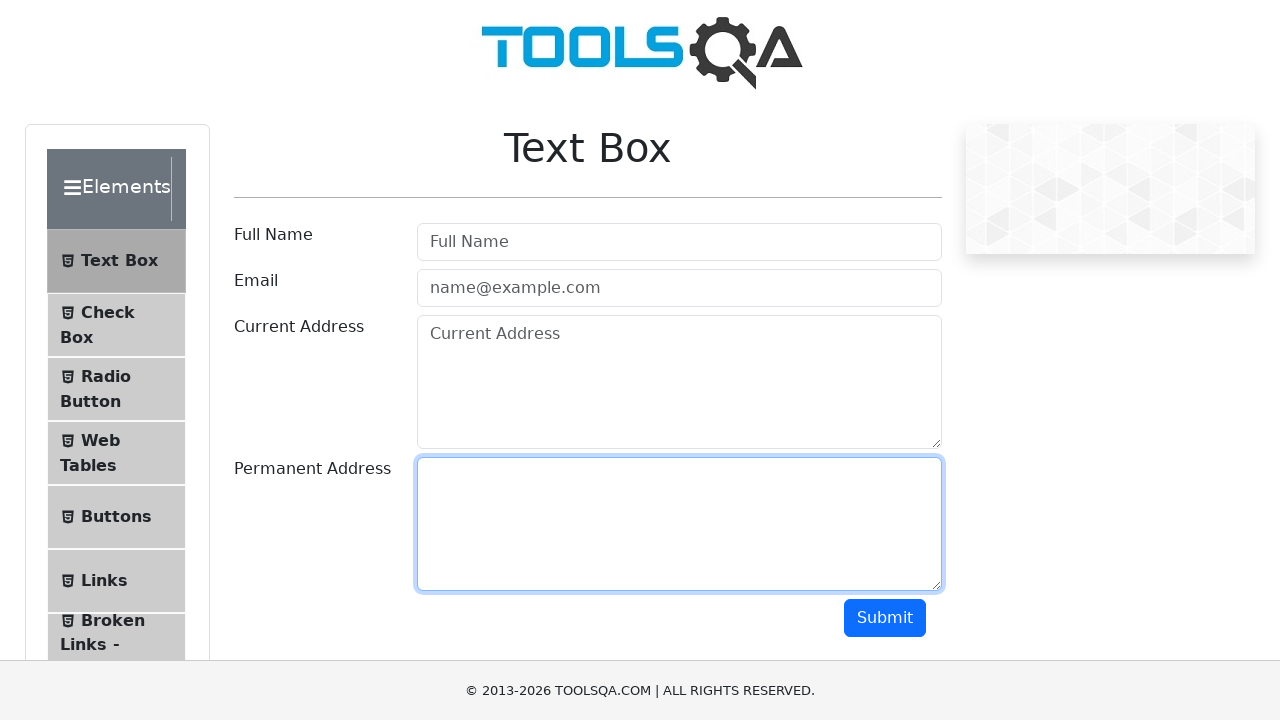

Entered permanent address 'DEF, 1000 - Skopje' in the permanent address field on #permanentAddress
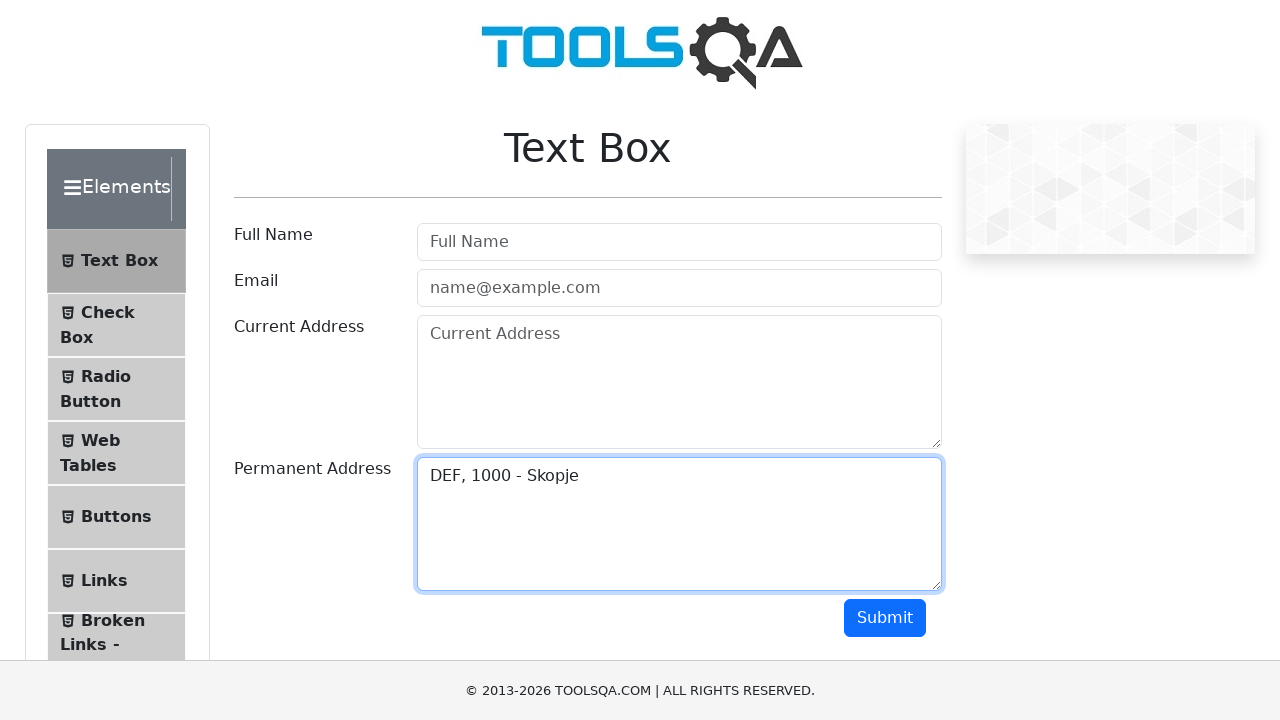

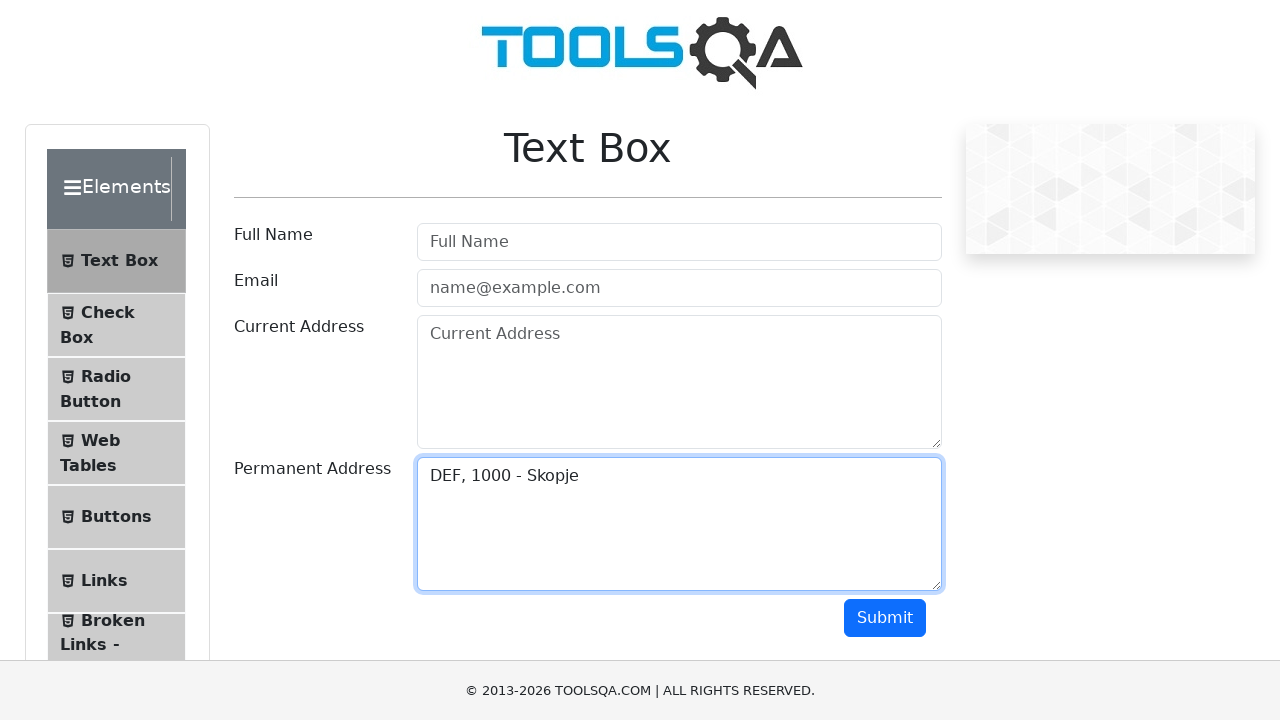